Tests table pagination by navigating through multiple pages of a smart table

Starting URL: https://rori4.github.io/selenium-practice/#/pages/tables/smart-table

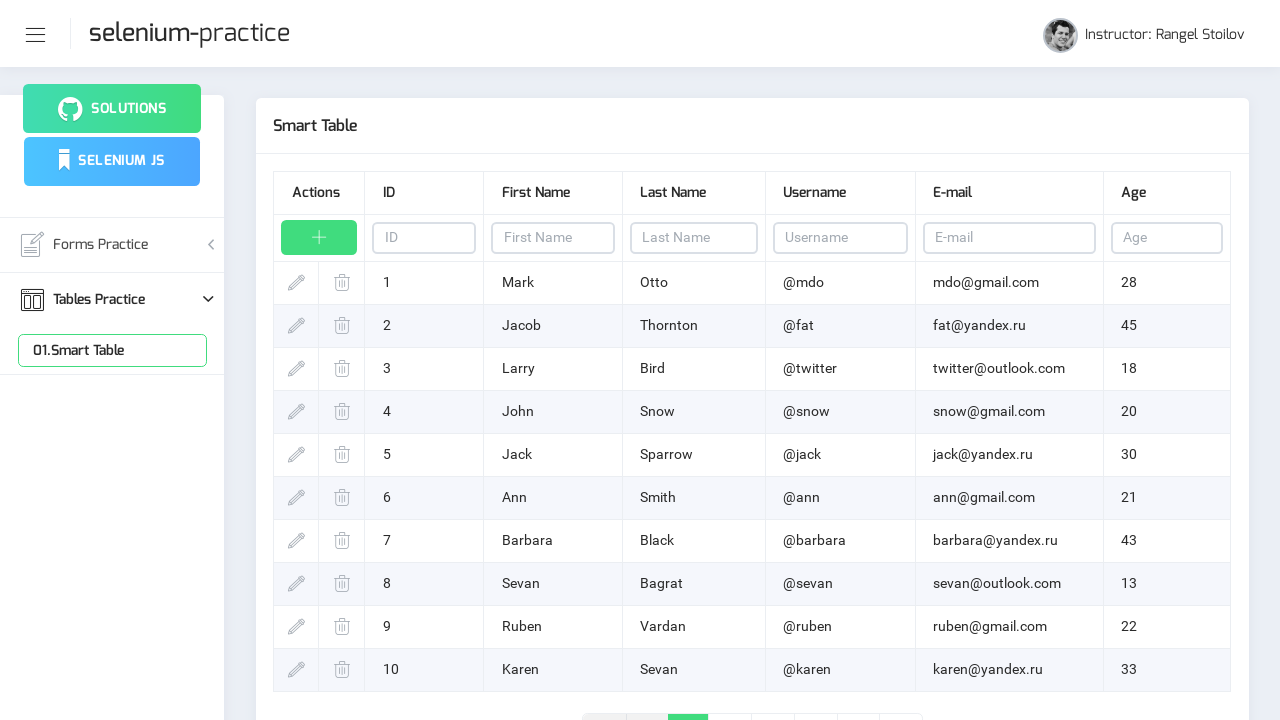

Waited for table body rows to load
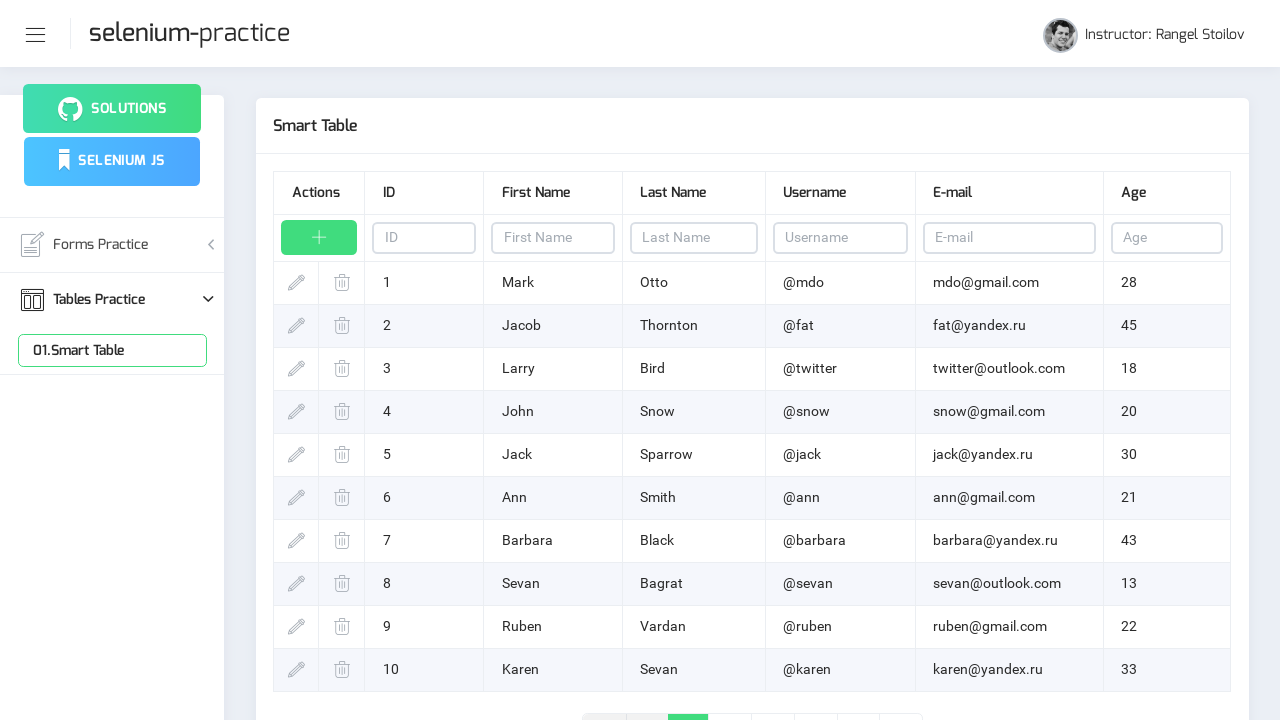

Verified table rows are present on page 1
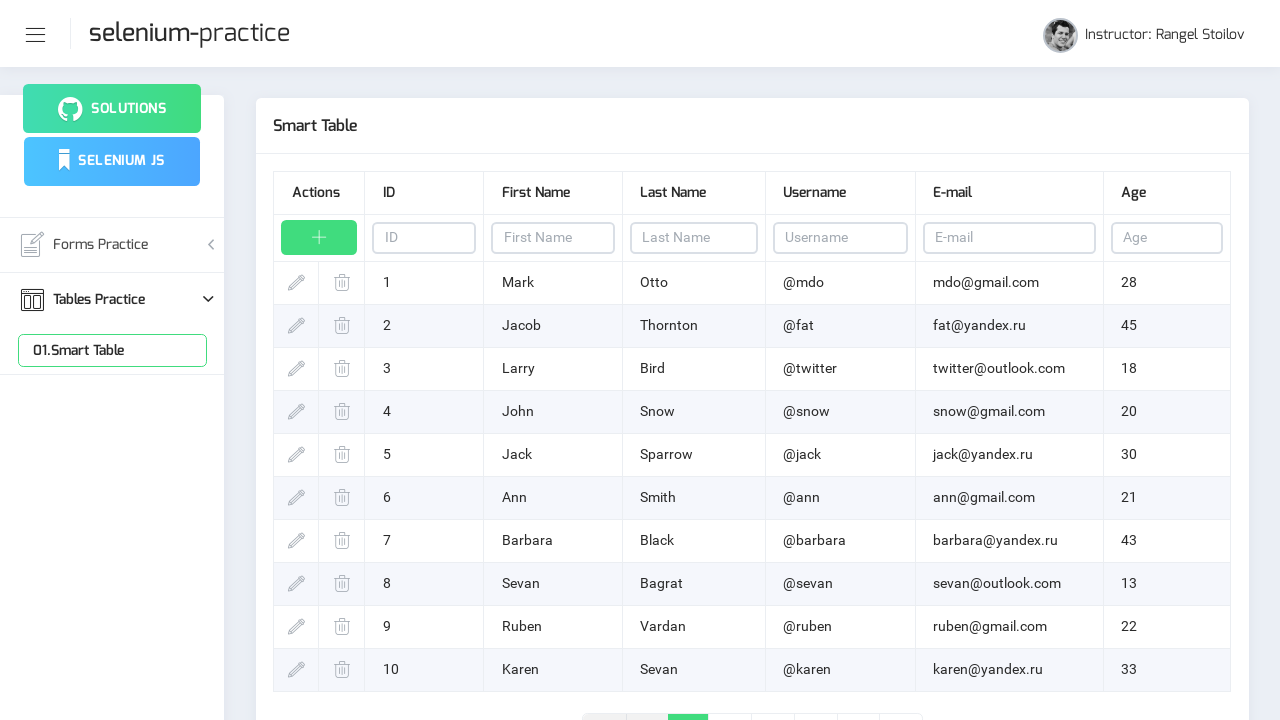

Clicked next page button to navigate from page 1 to page 2 at (858, 701) on .page-link-next
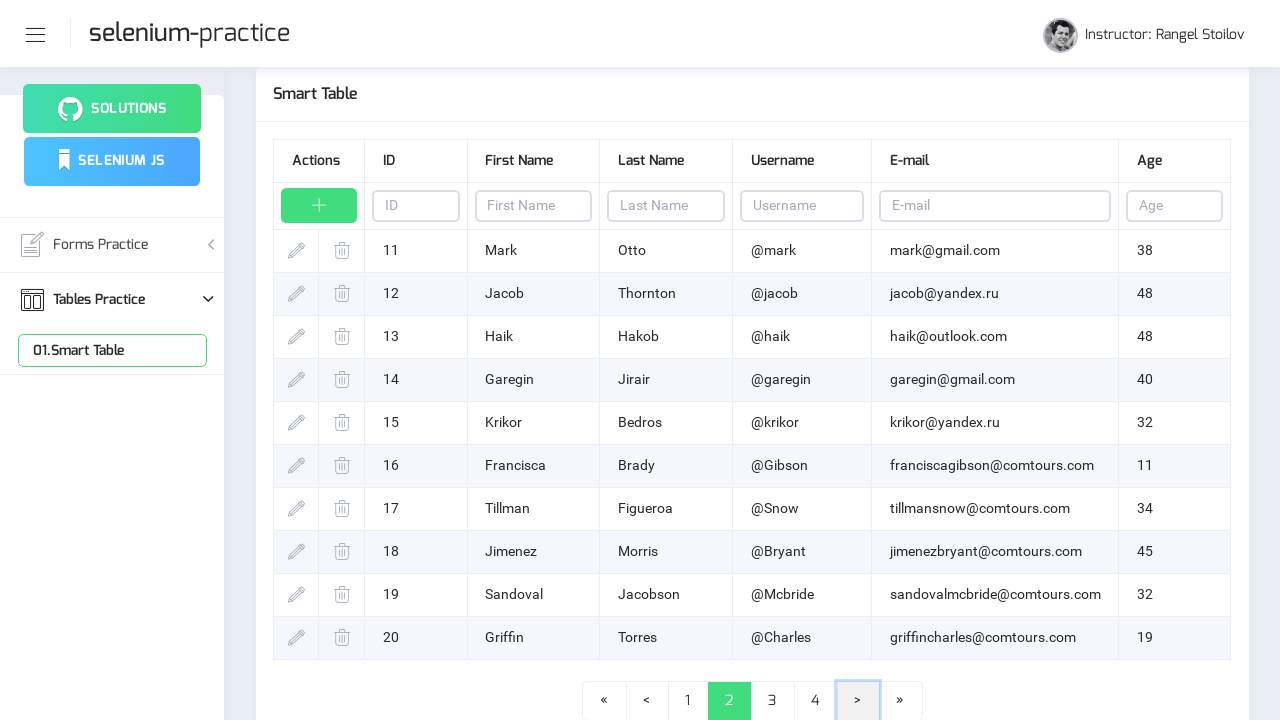

Waited 500ms for page transition to complete
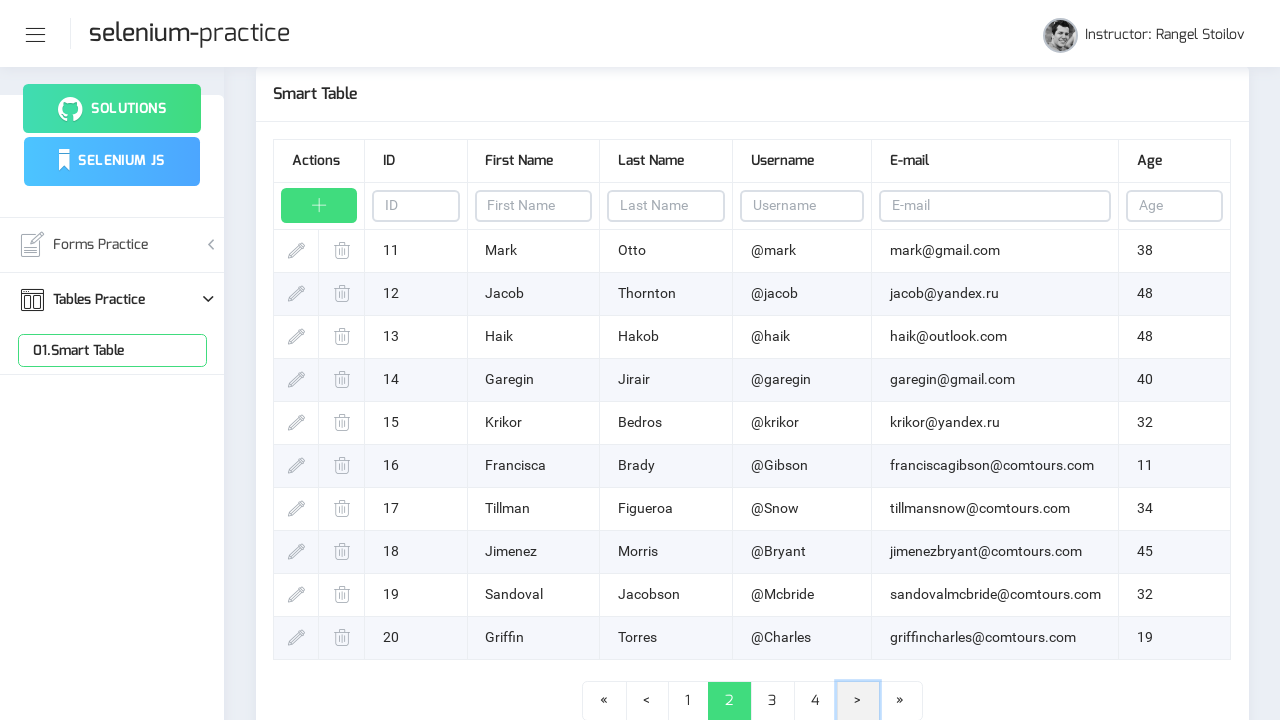

Verified table rows are present on page 2
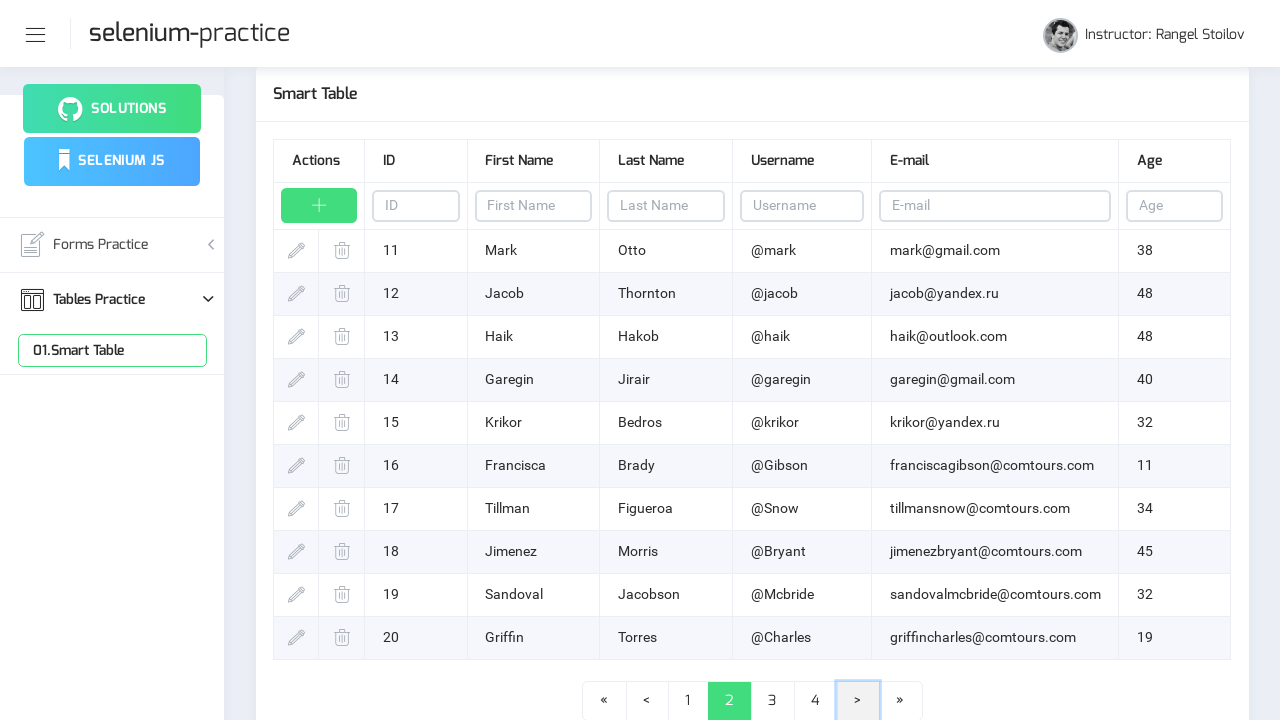

Clicked next page button to navigate from page 2 to page 3 at (858, 701) on .page-link-next
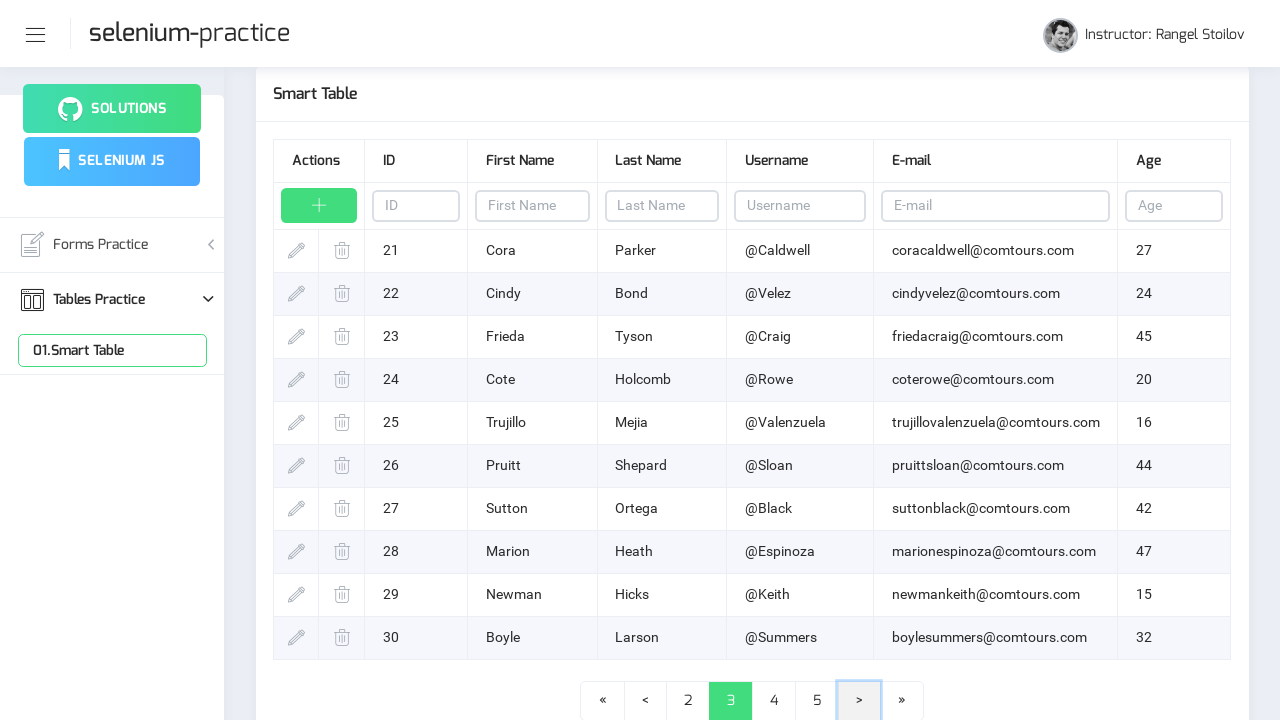

Waited 500ms for page transition to complete
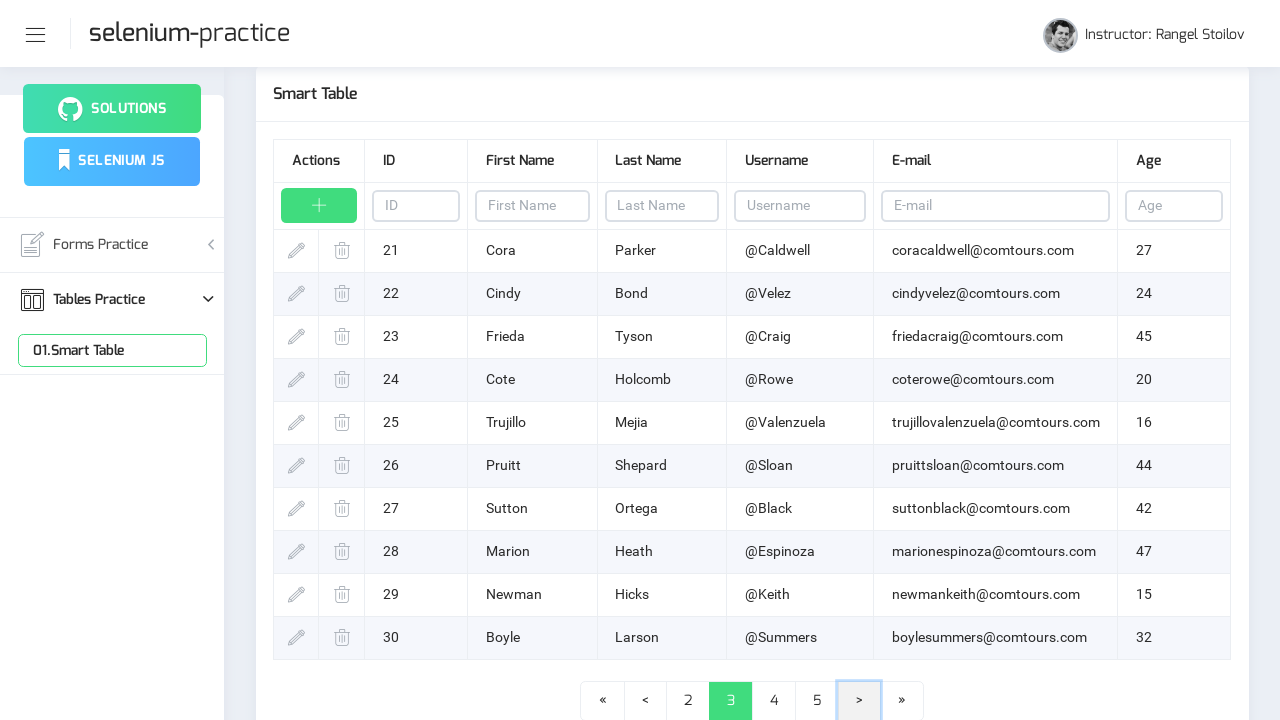

Verified table rows are present on page 3
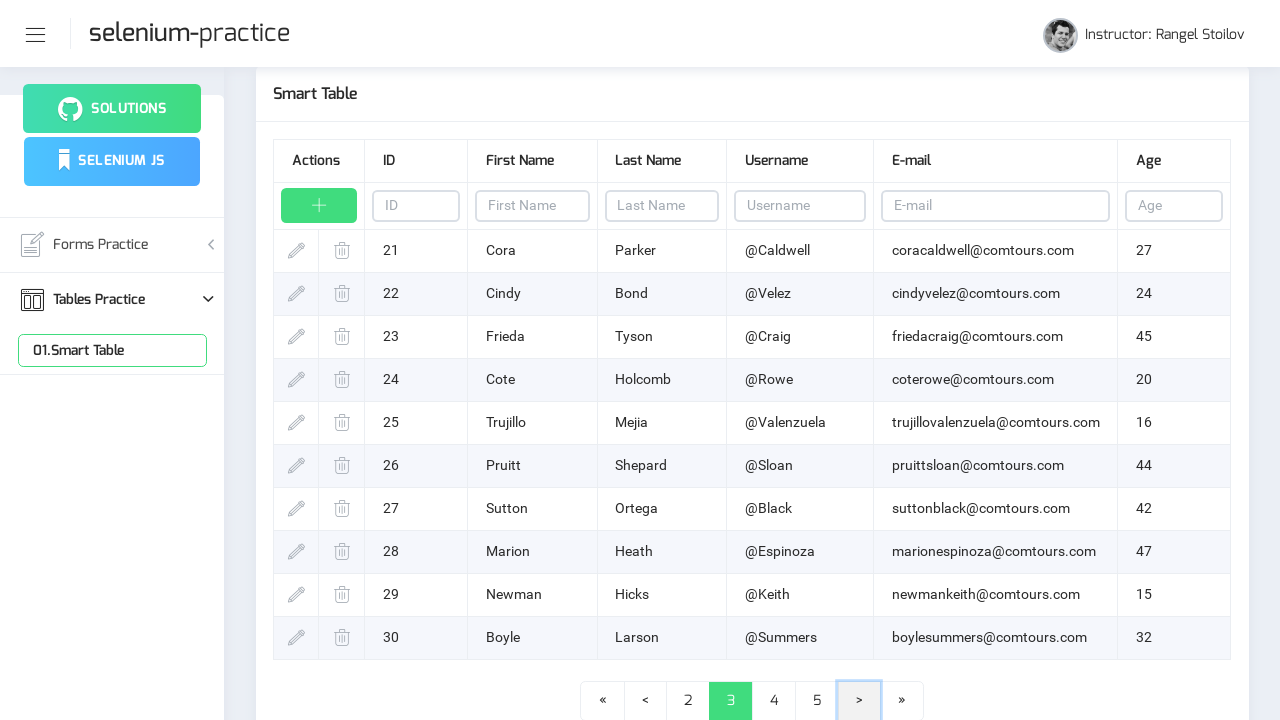

Clicked next page button to navigate from page 3 to page 4 at (859, 701) on .page-link-next
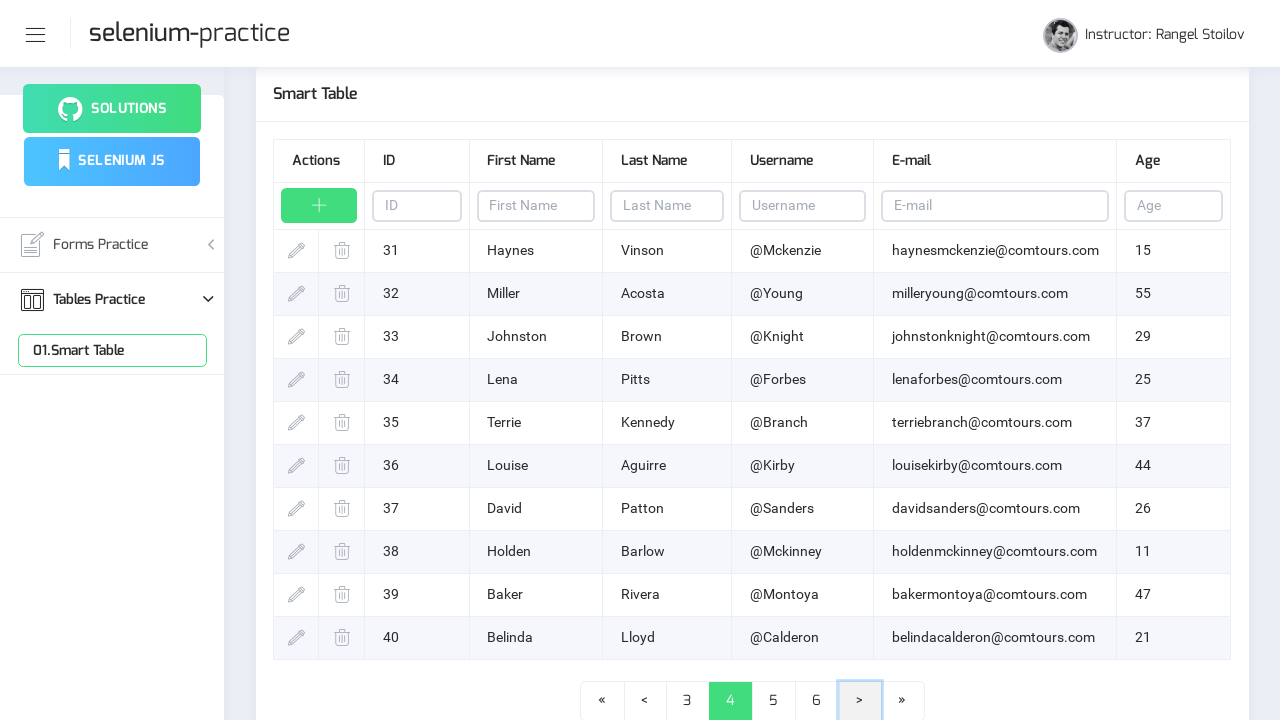

Waited 500ms for page transition to complete
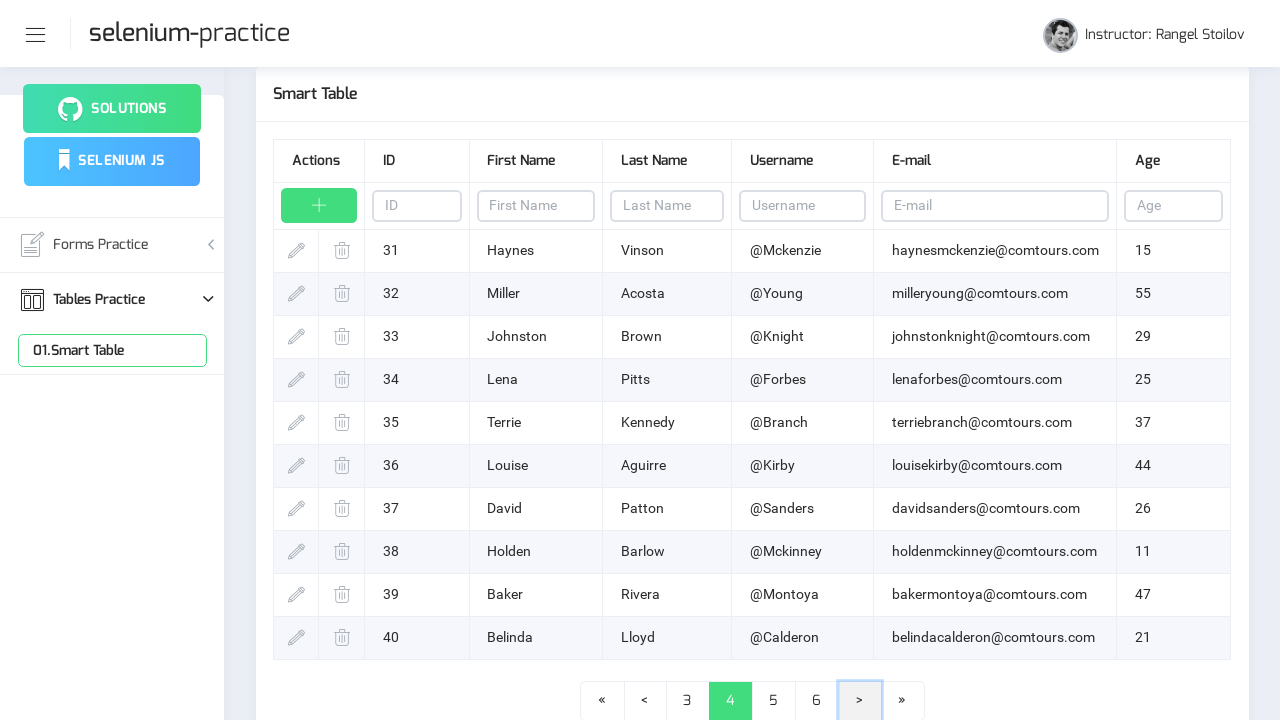

Verified table rows are present on page 4
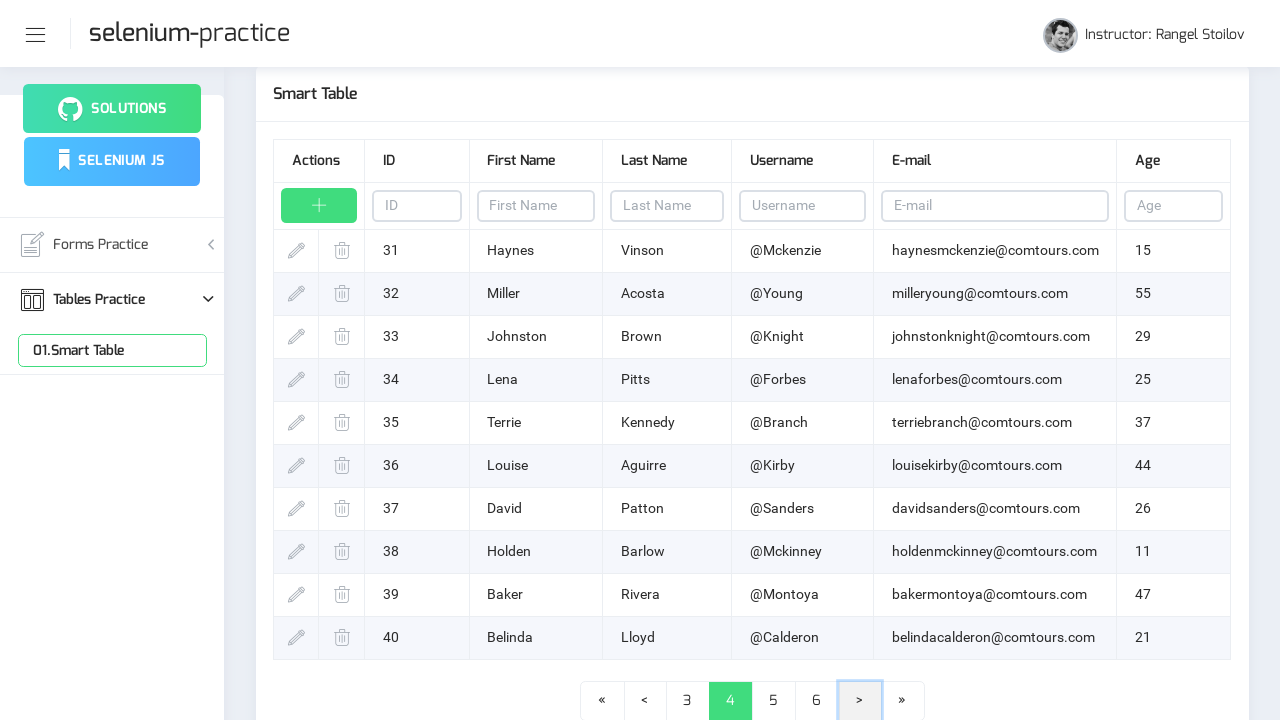

Clicked next page button to navigate from page 4 to page 5 at (860, 701) on .page-link-next
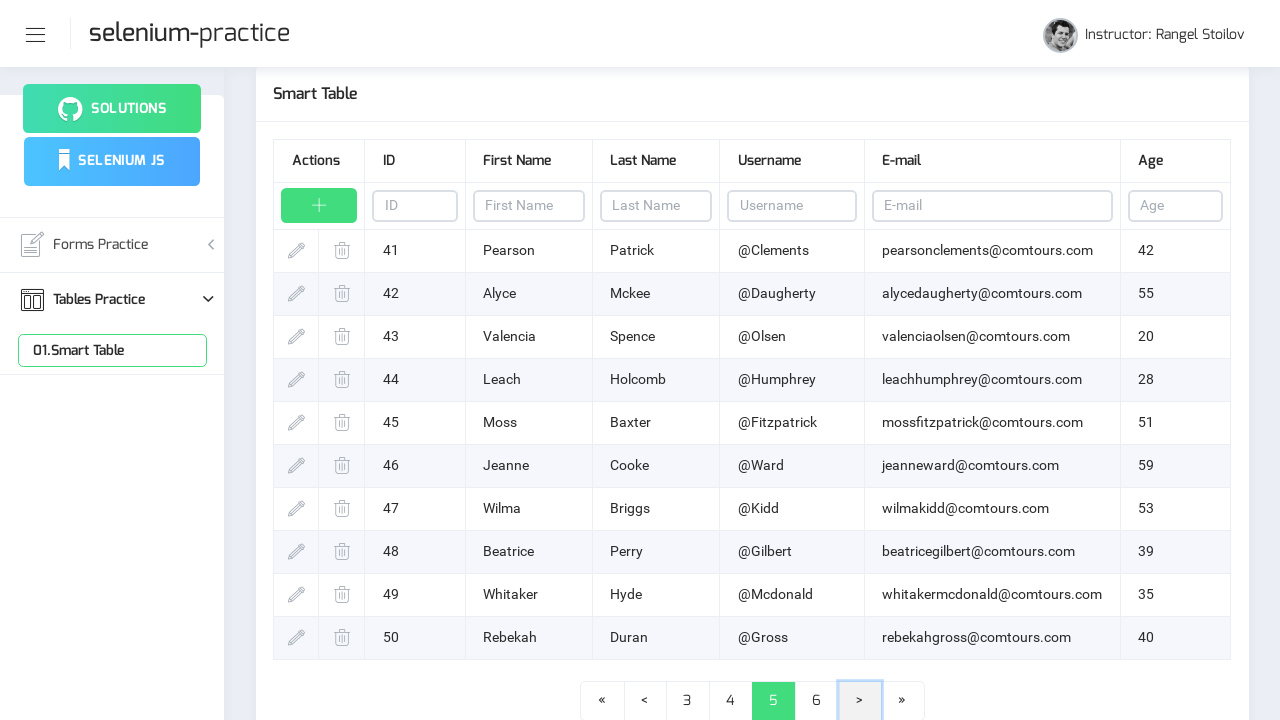

Waited 500ms for page transition to complete
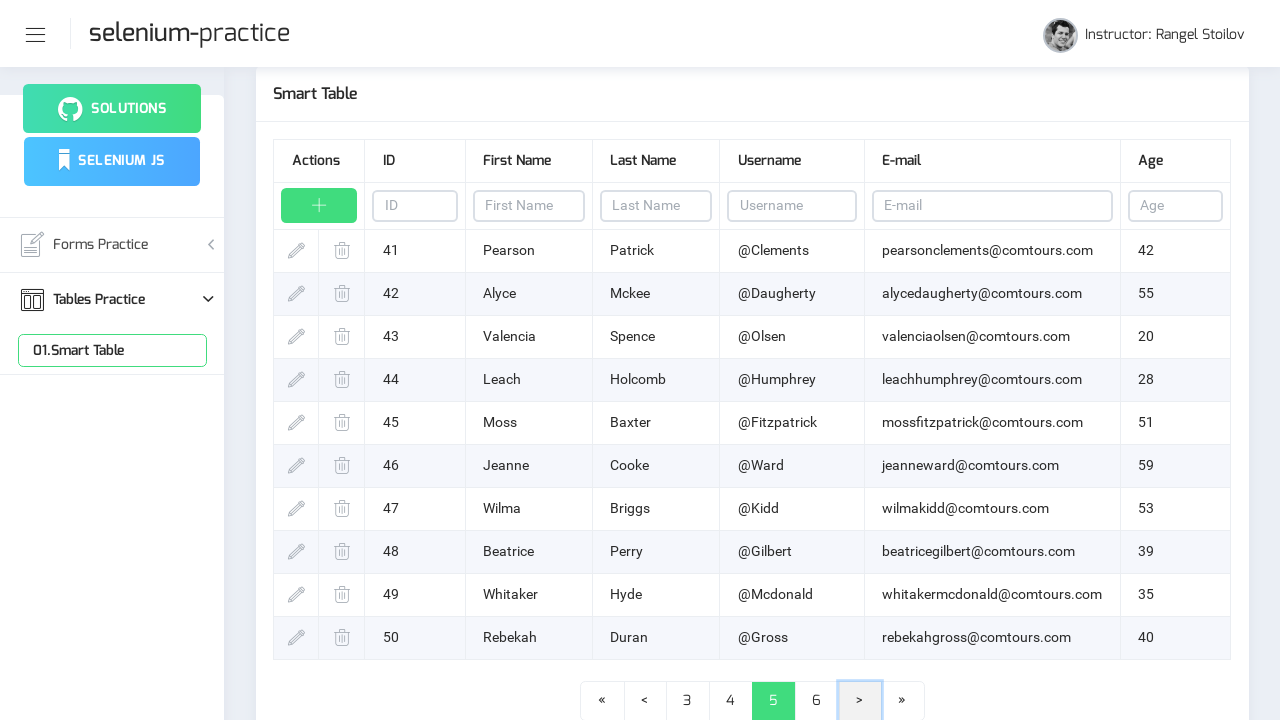

Verified table rows are present on page 5
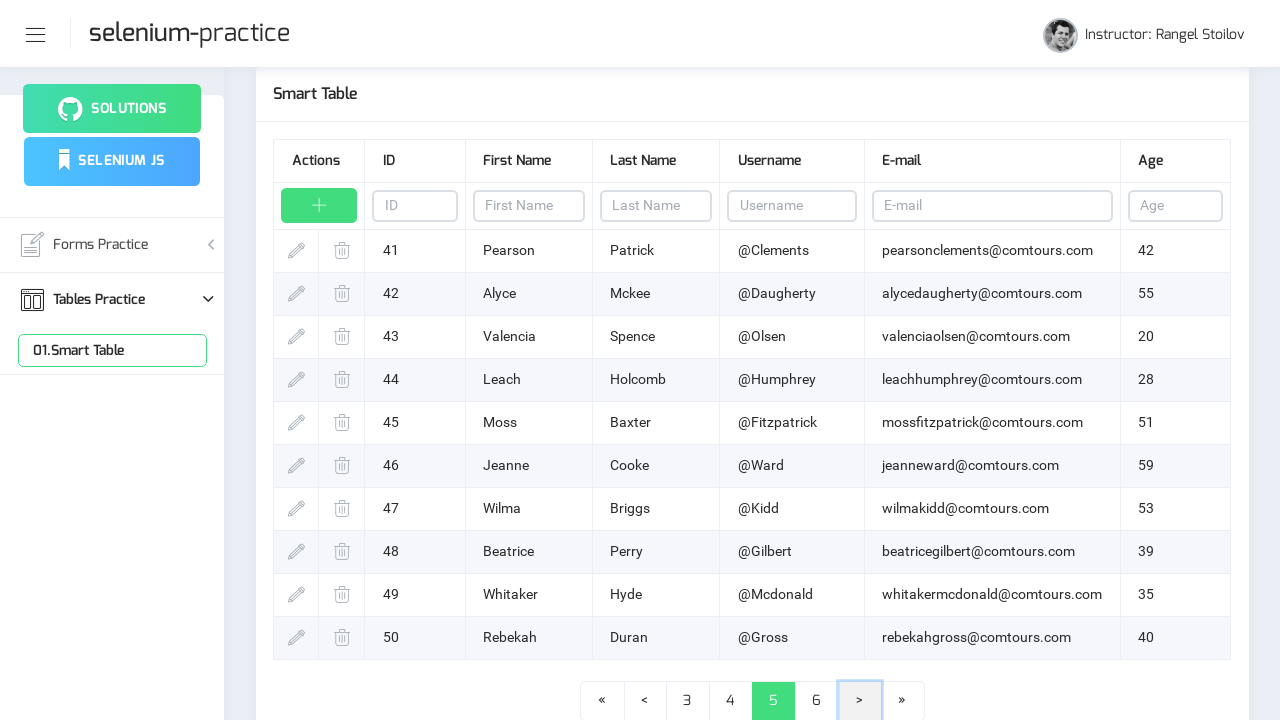

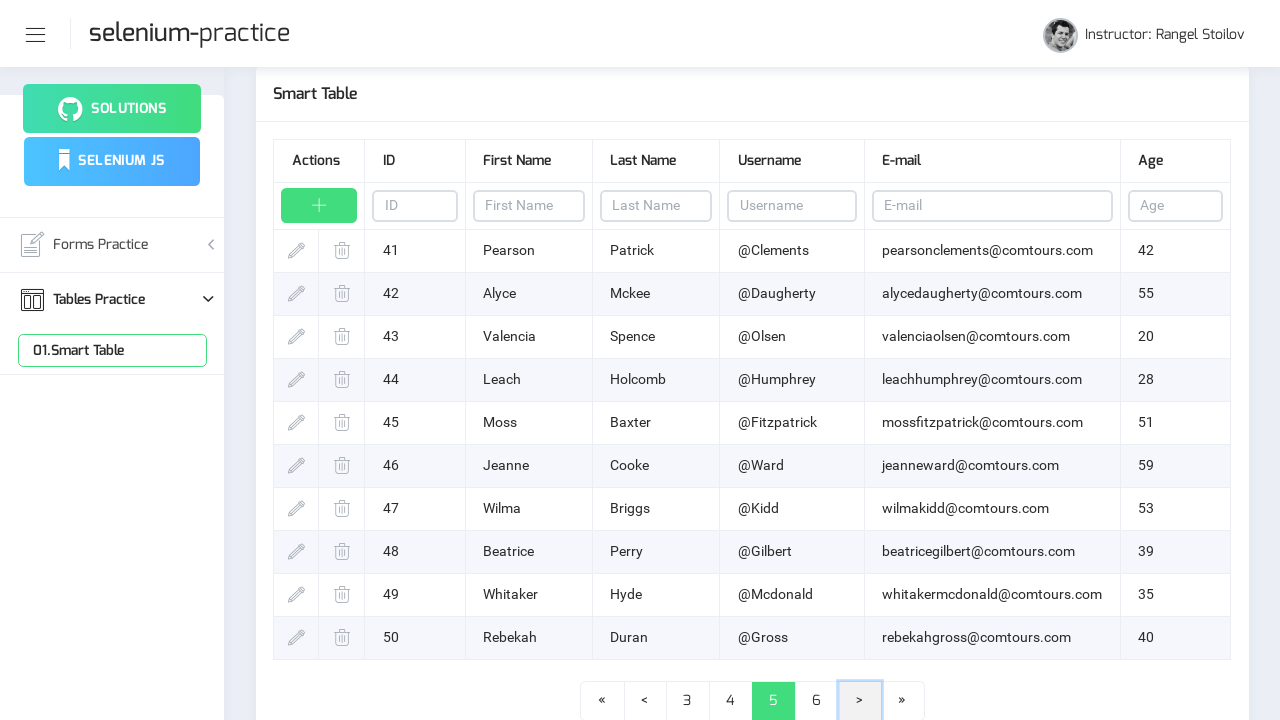